Navigates to GitHub's pricing page via the header navigation, scrolls to and clicks the "Compare features" link, and verifies the comparison section heading appears.

Starting URL: https://github.com/

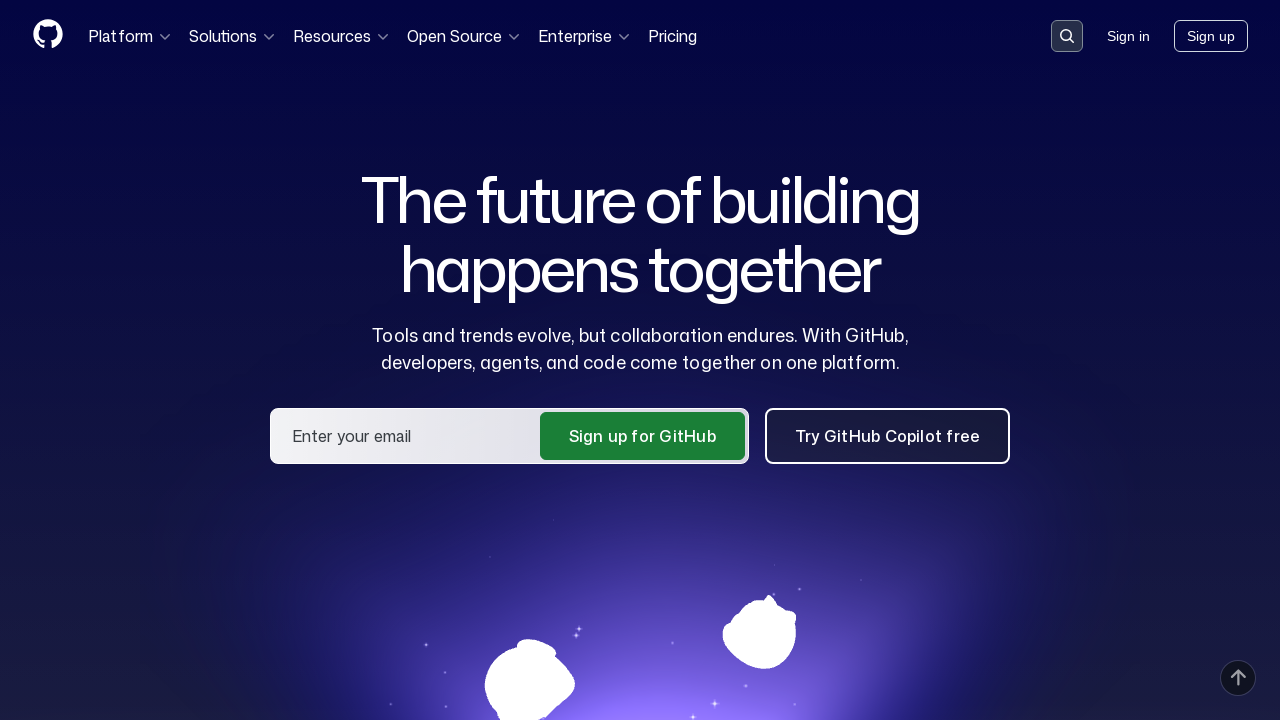

Clicked 'Pricing' link in header navigation at (672, 36) on header nav a[href*="pricing"]
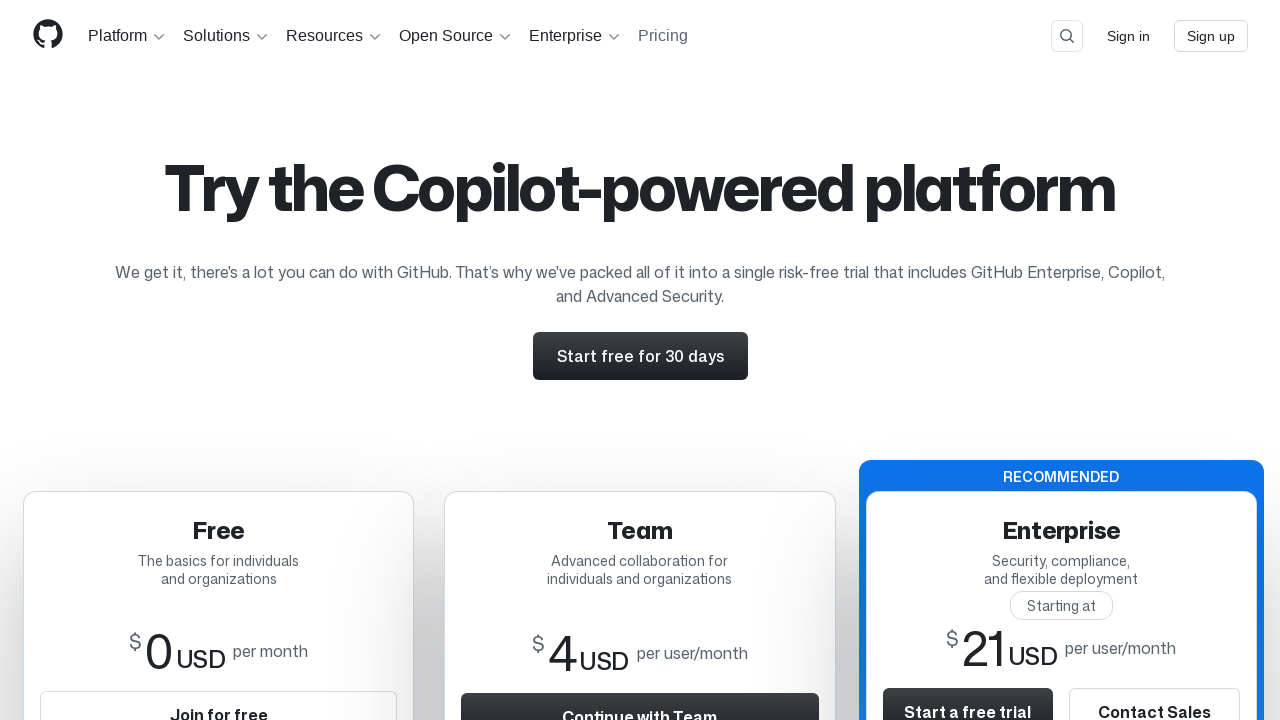

Pricing page loaded - main heading appeared
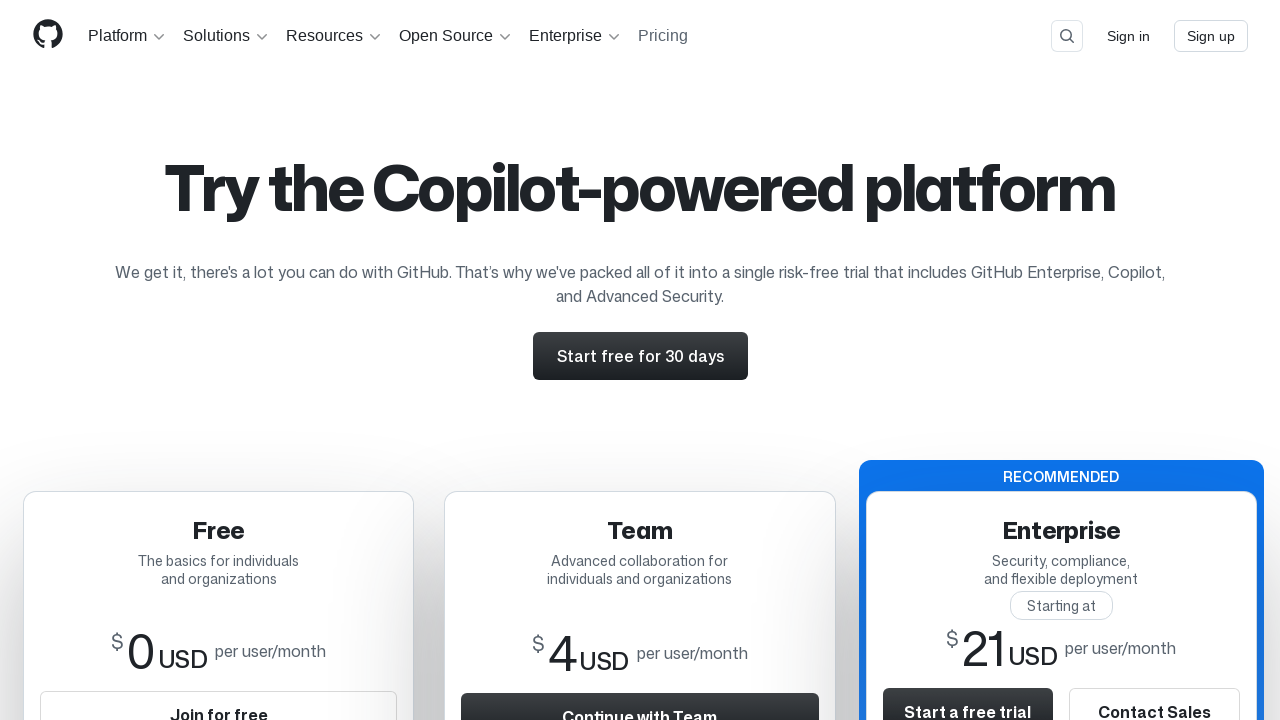

Located 'Compare all features' link
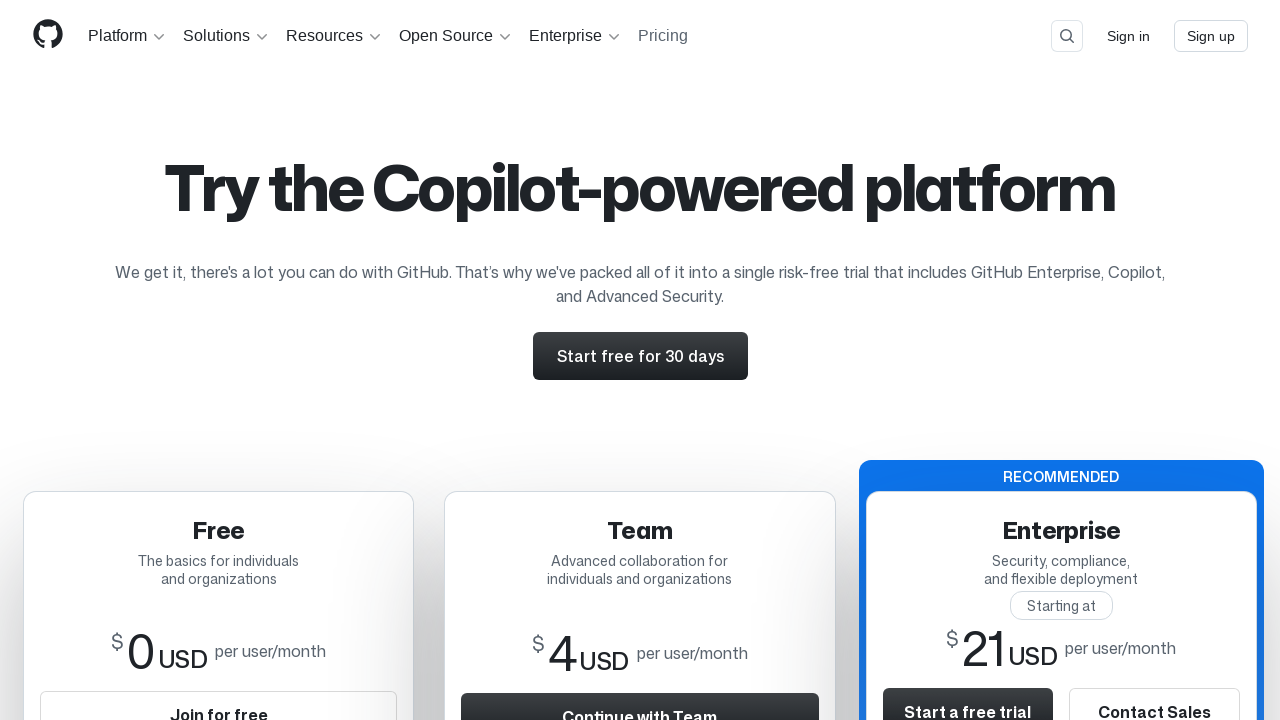

Scrolled to 'Compare all features' link
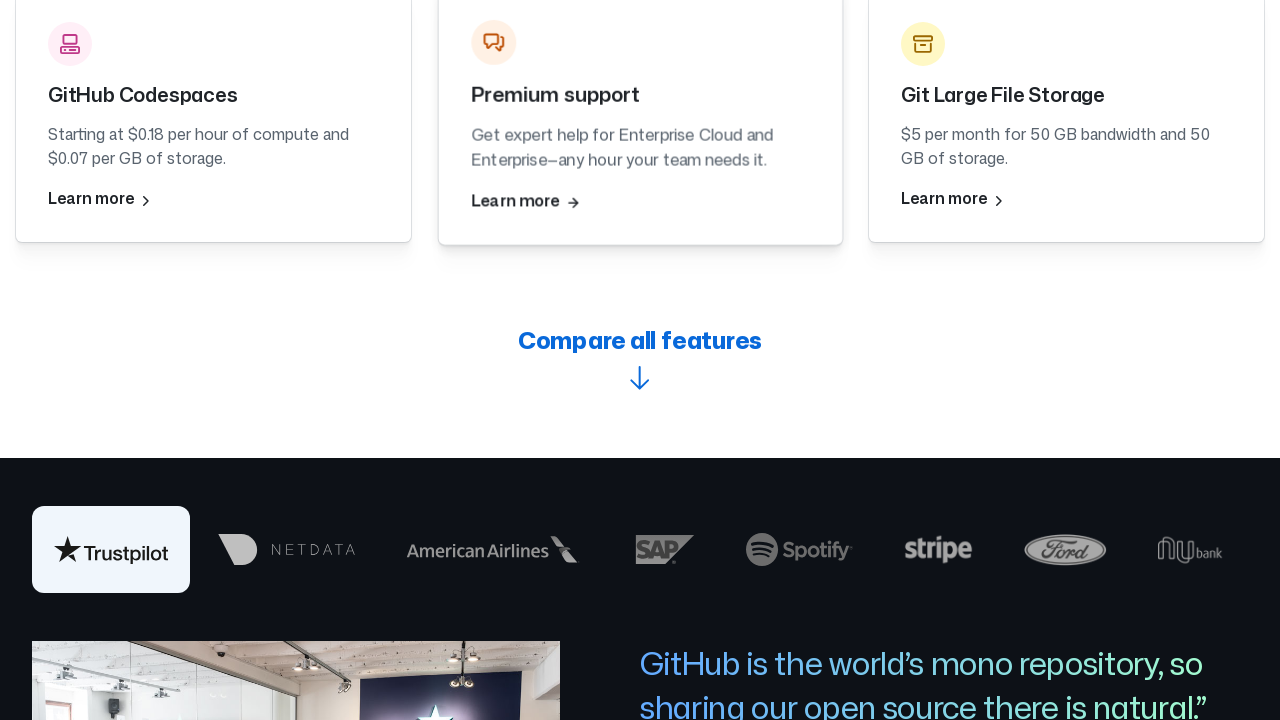

Clicked 'Compare all features' link at (640, 360) on a:has-text("Compare all features")
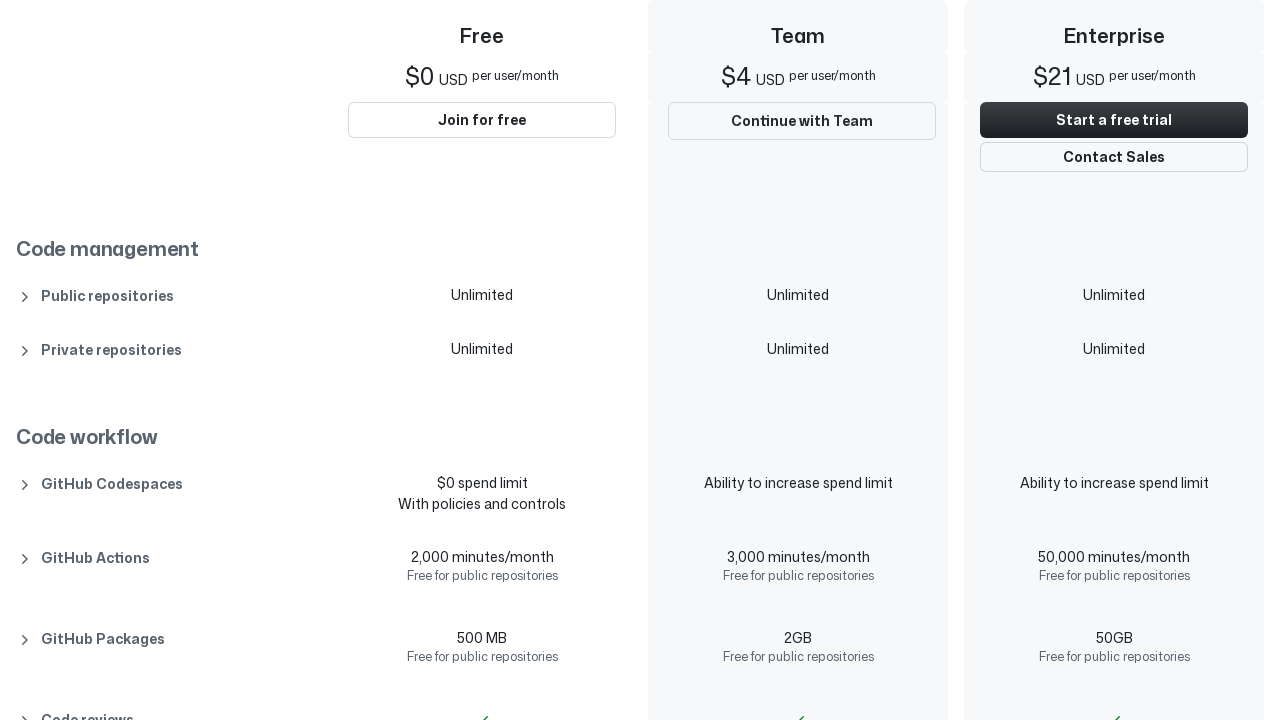

Verified 'Compare features' heading appeared
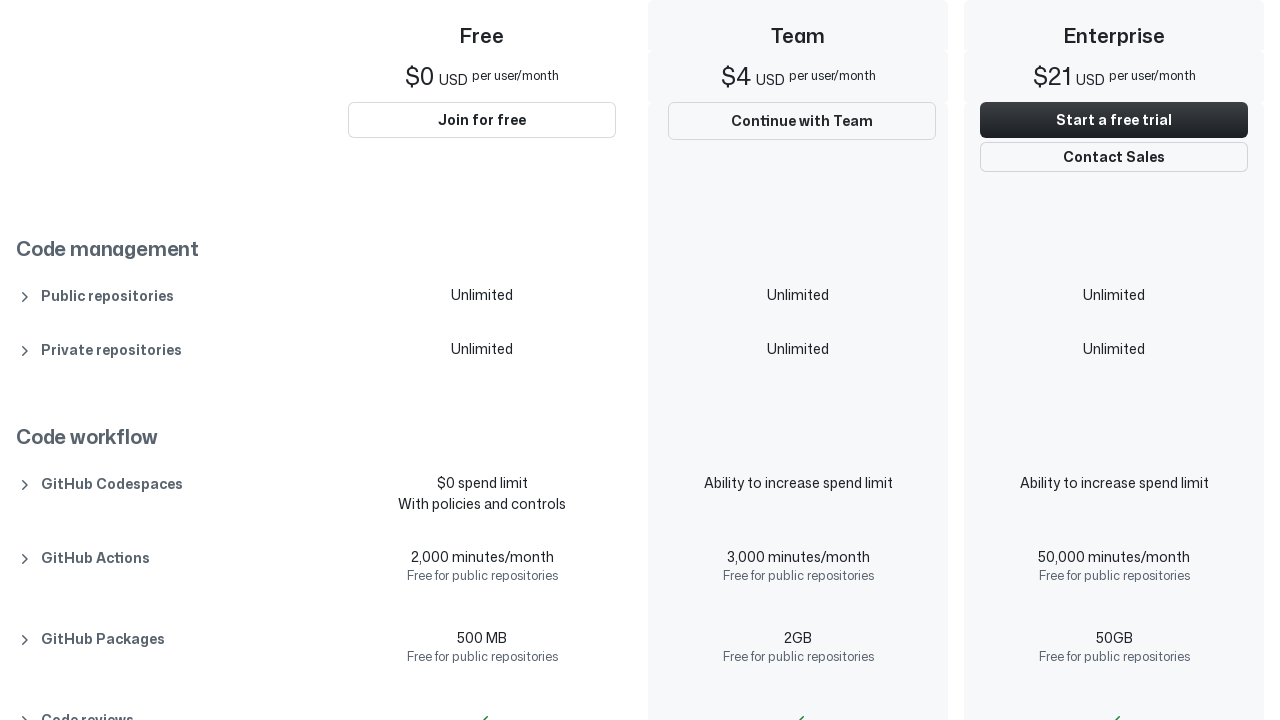

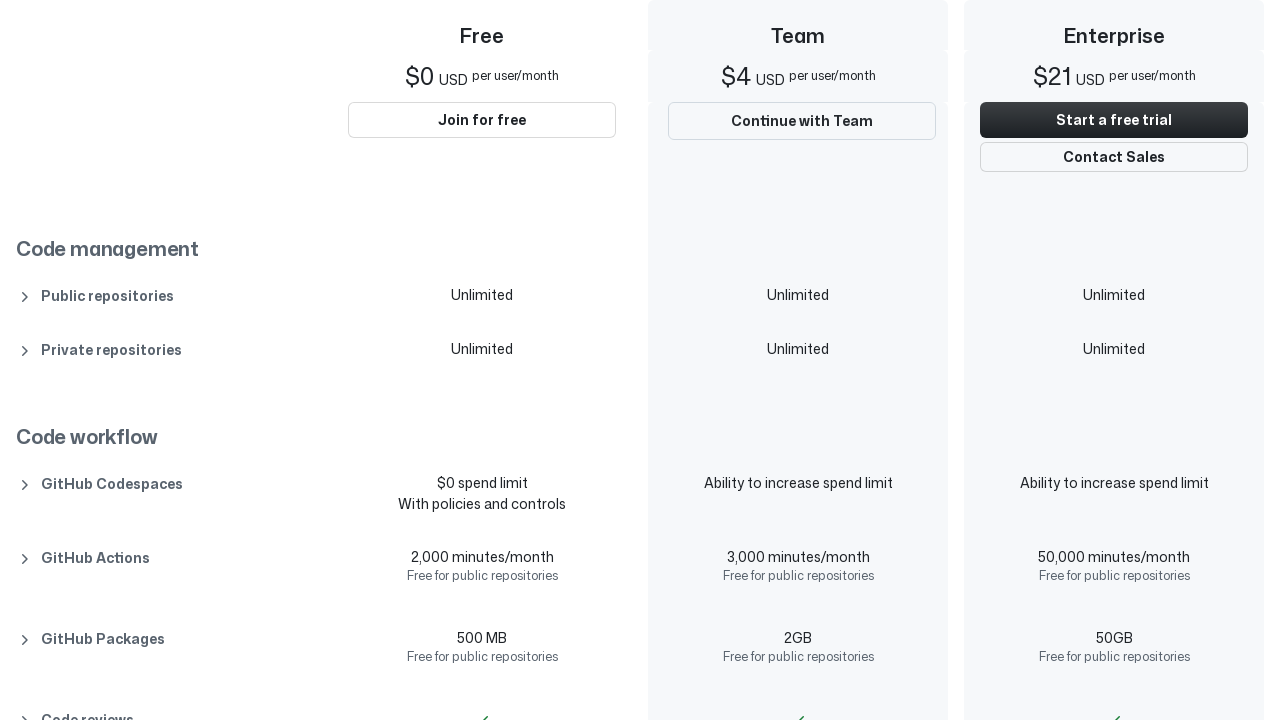